Tests the jQuery UI resizable widget by locating the resize handle element and dragging it to resize the container by 400 pixels in both width and height.

Starting URL: https://jqueryui.com/resources/demos/resizable/default.html

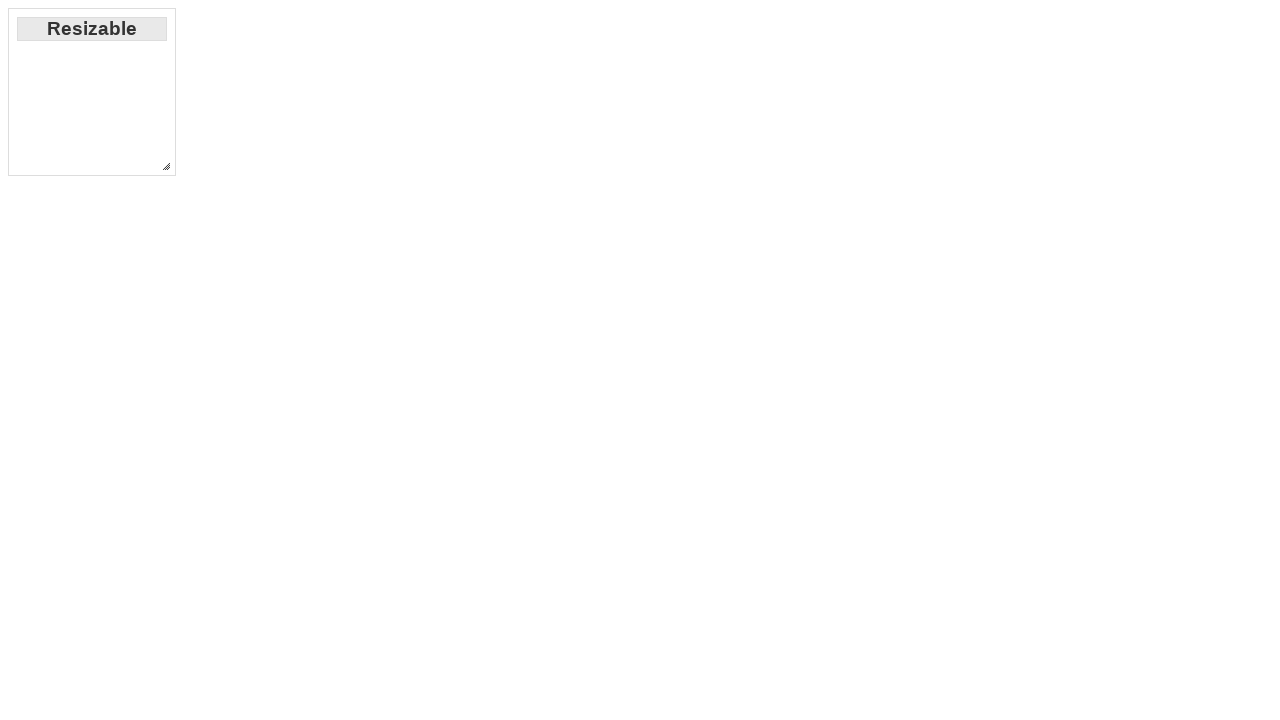

Waited for resizable element to be present
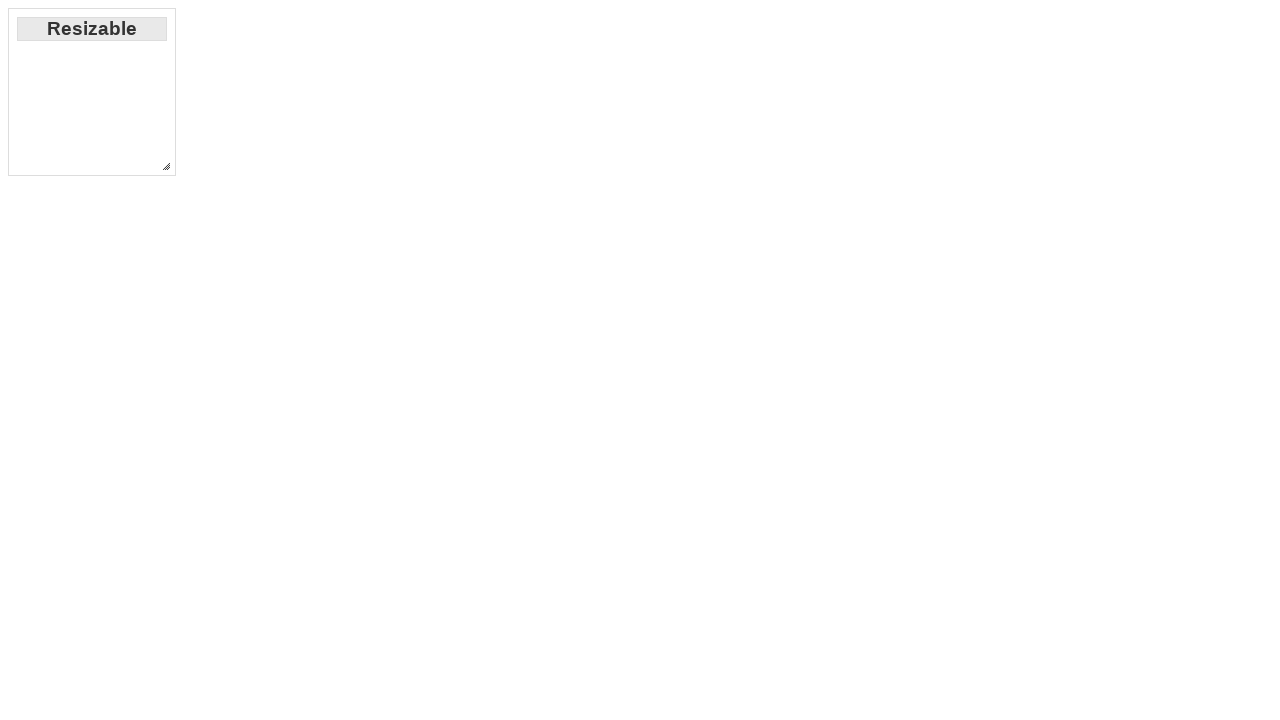

Located the resize handle (bottom-right corner)
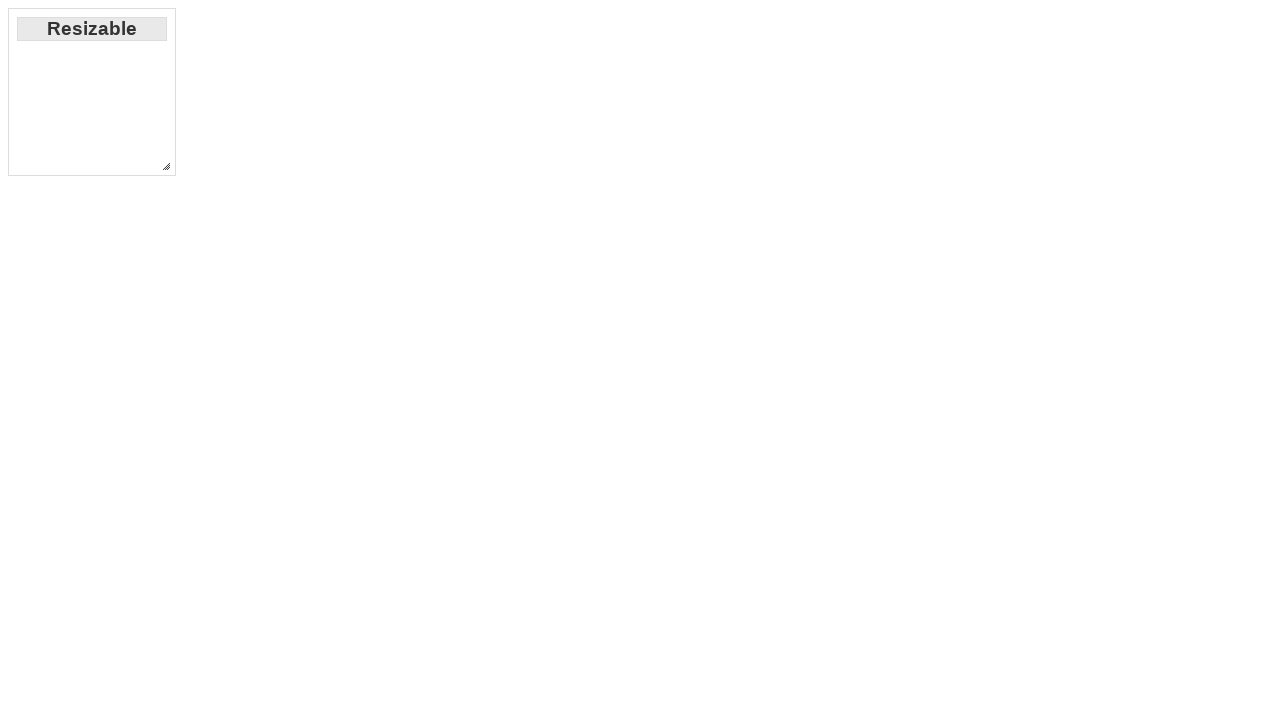

Retrieved bounding box of the resize handle
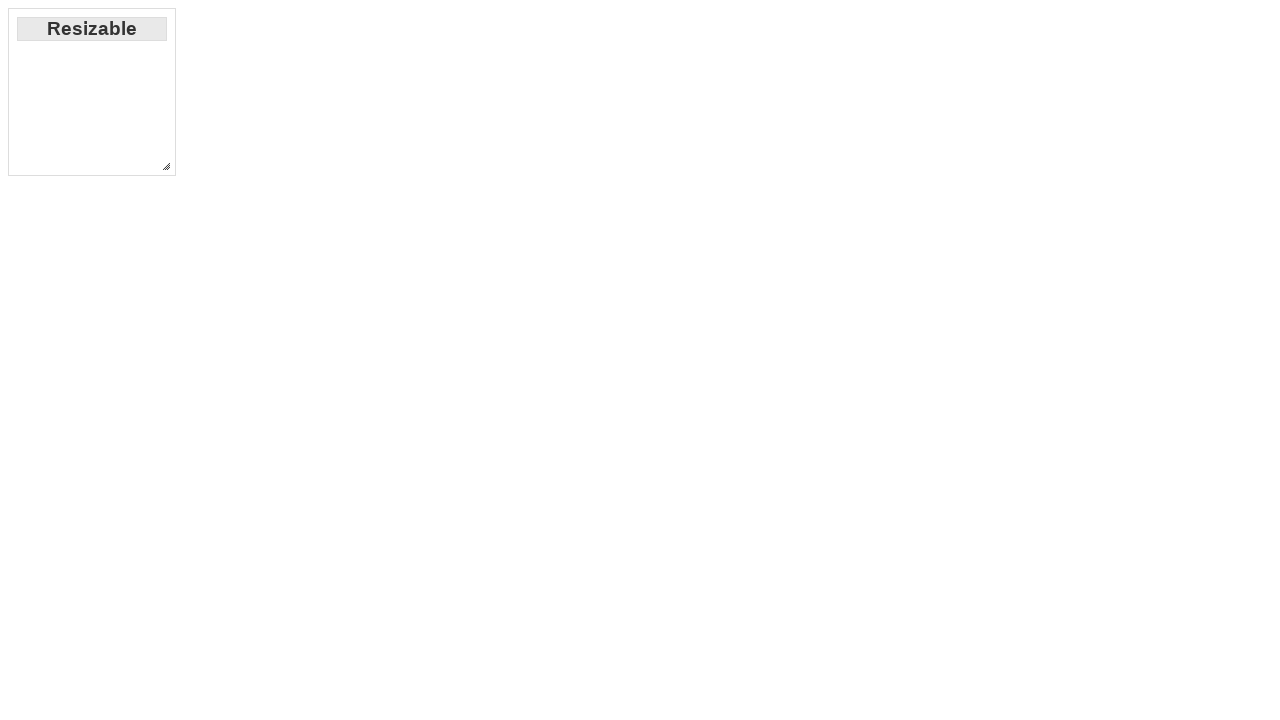

Moved mouse to center of resize handle at (166, 166)
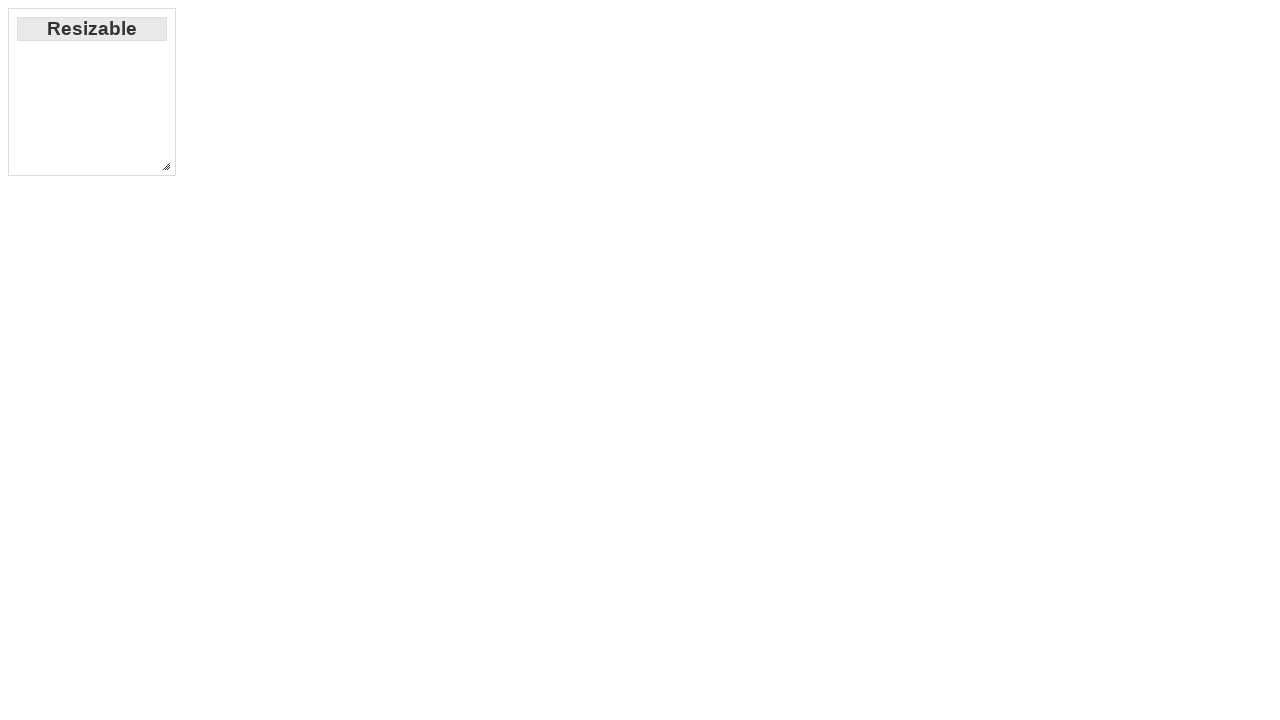

Pressed mouse button down to start drag at (166, 166)
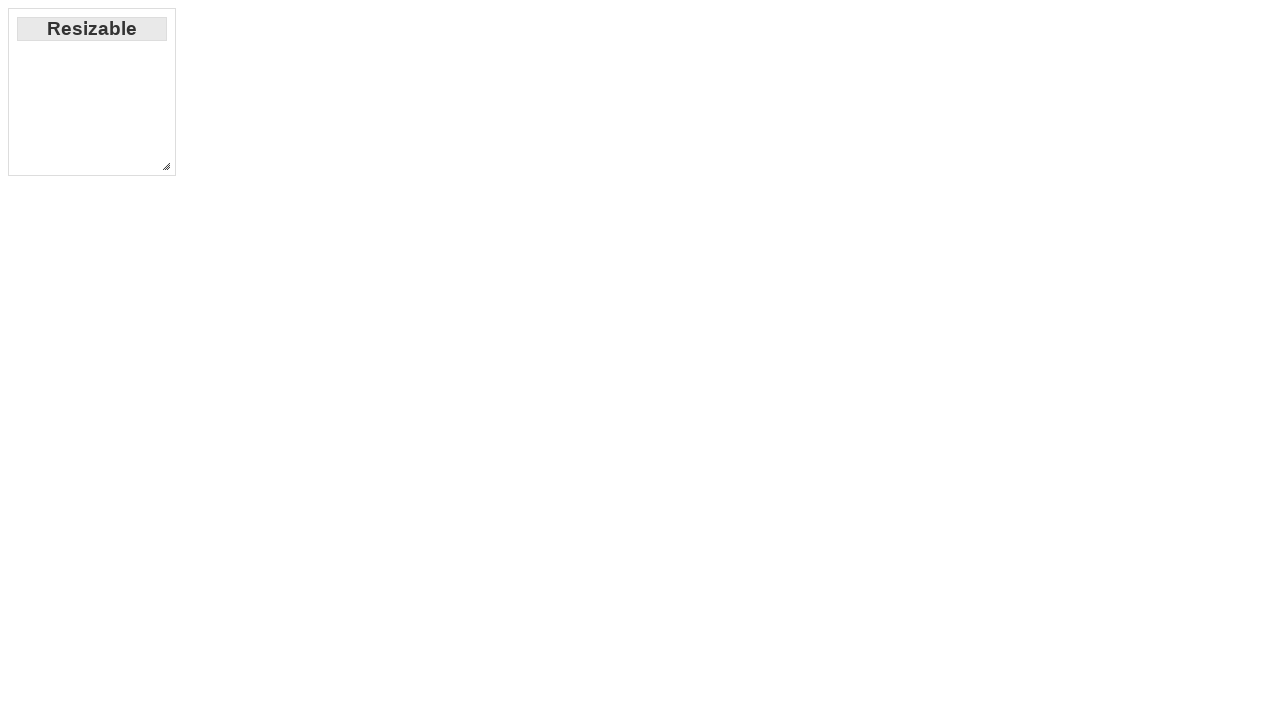

Dragged resize handle 400 pixels right and 400 pixels down at (566, 566)
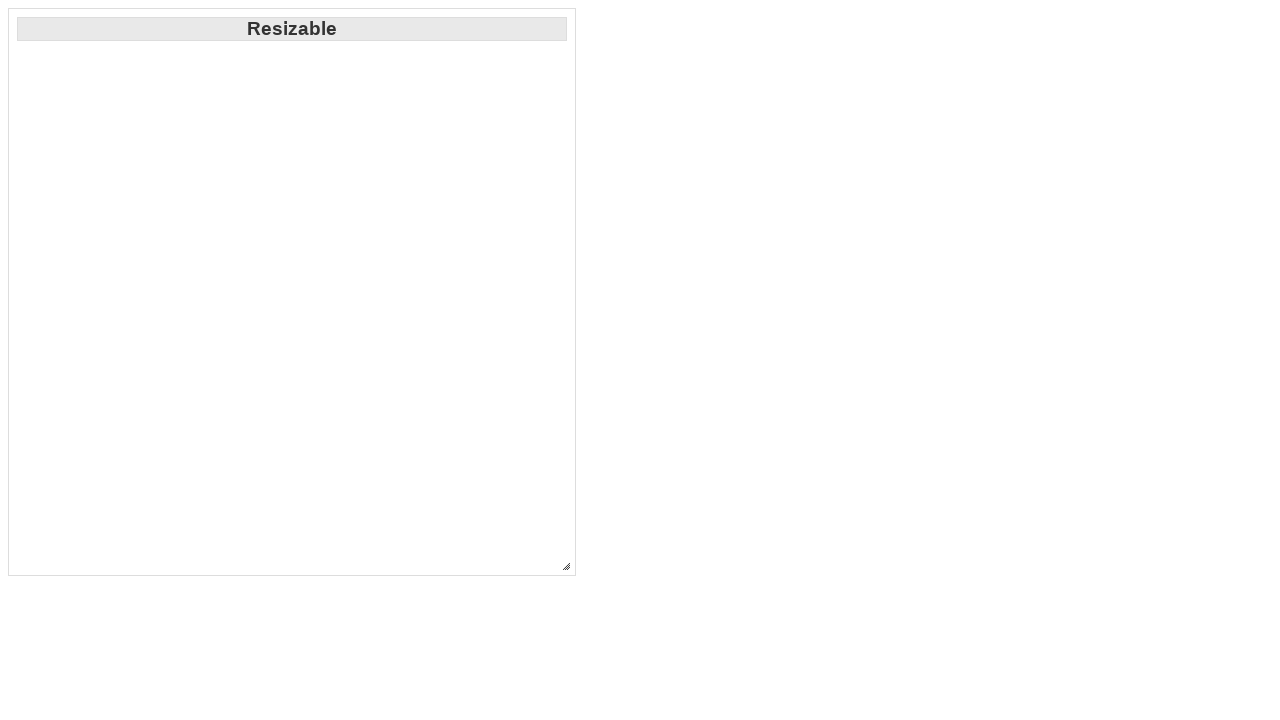

Released mouse button to complete resize operation at (566, 566)
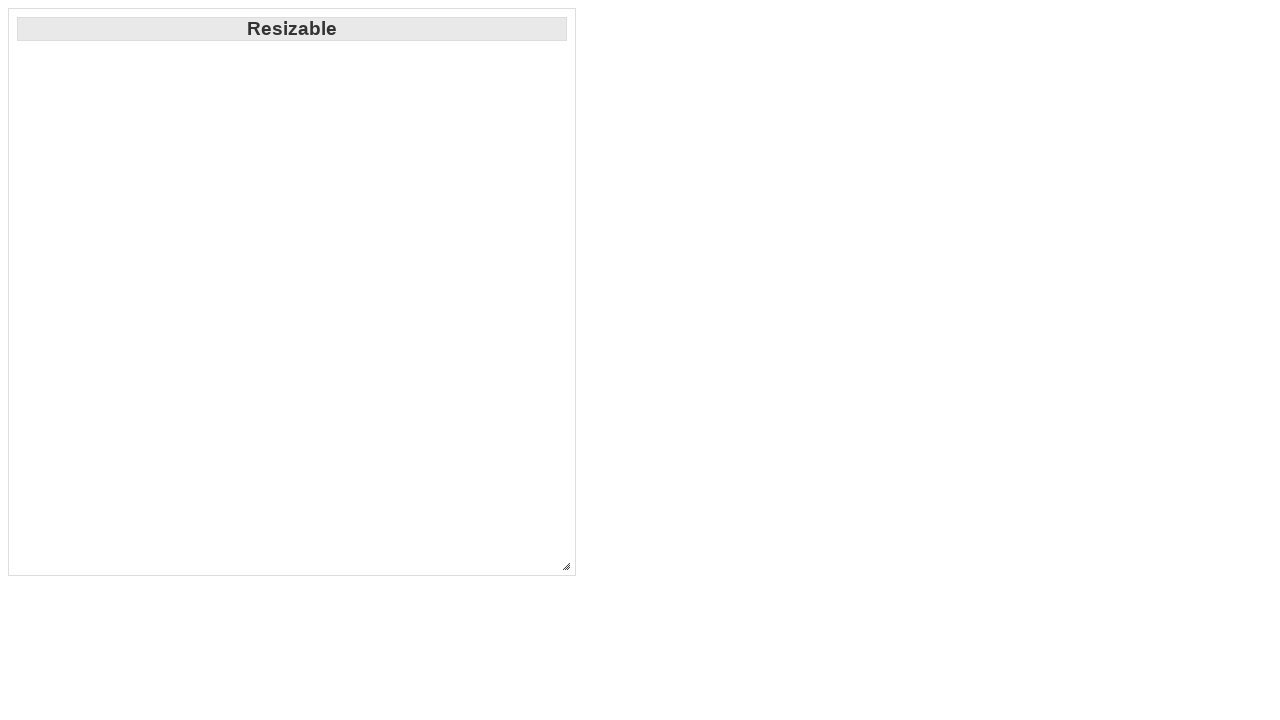

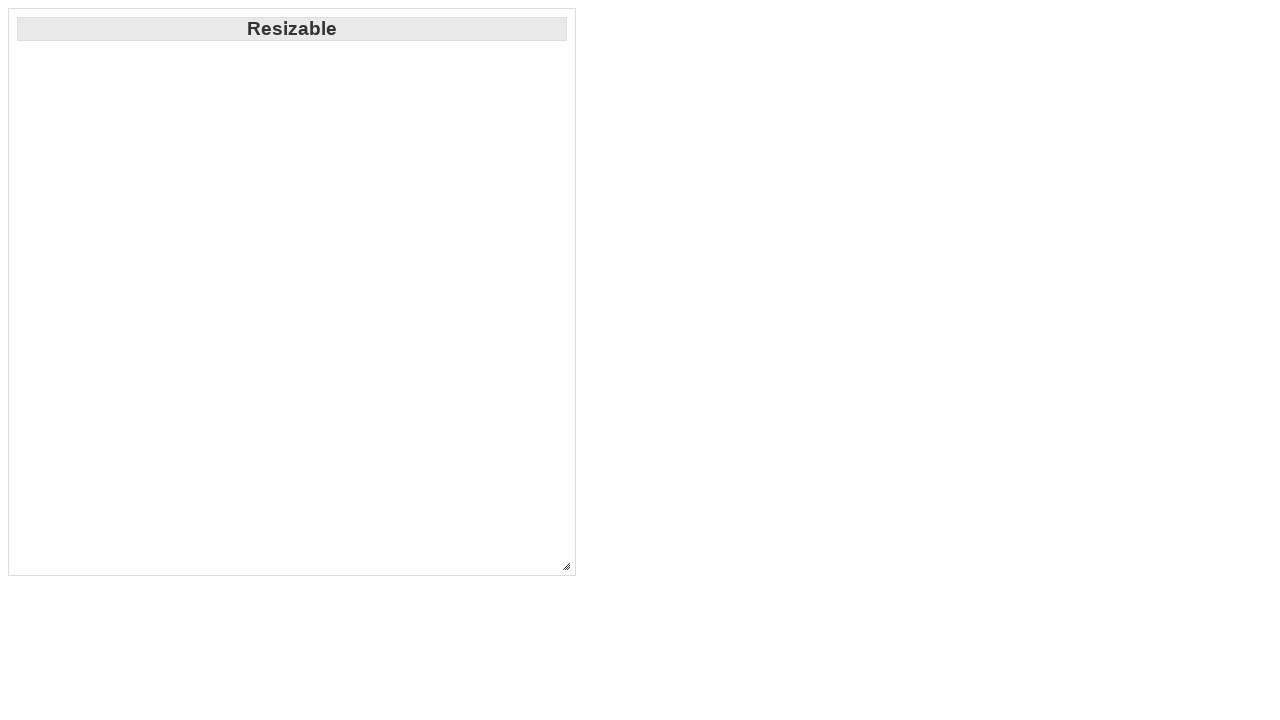